Tests JavaScript confirmation alert handling by clicking a button that triggers an alert, then accepting the alert dialog.

Starting URL: http://www.tizag.com/javascriptT/javascriptalert.php

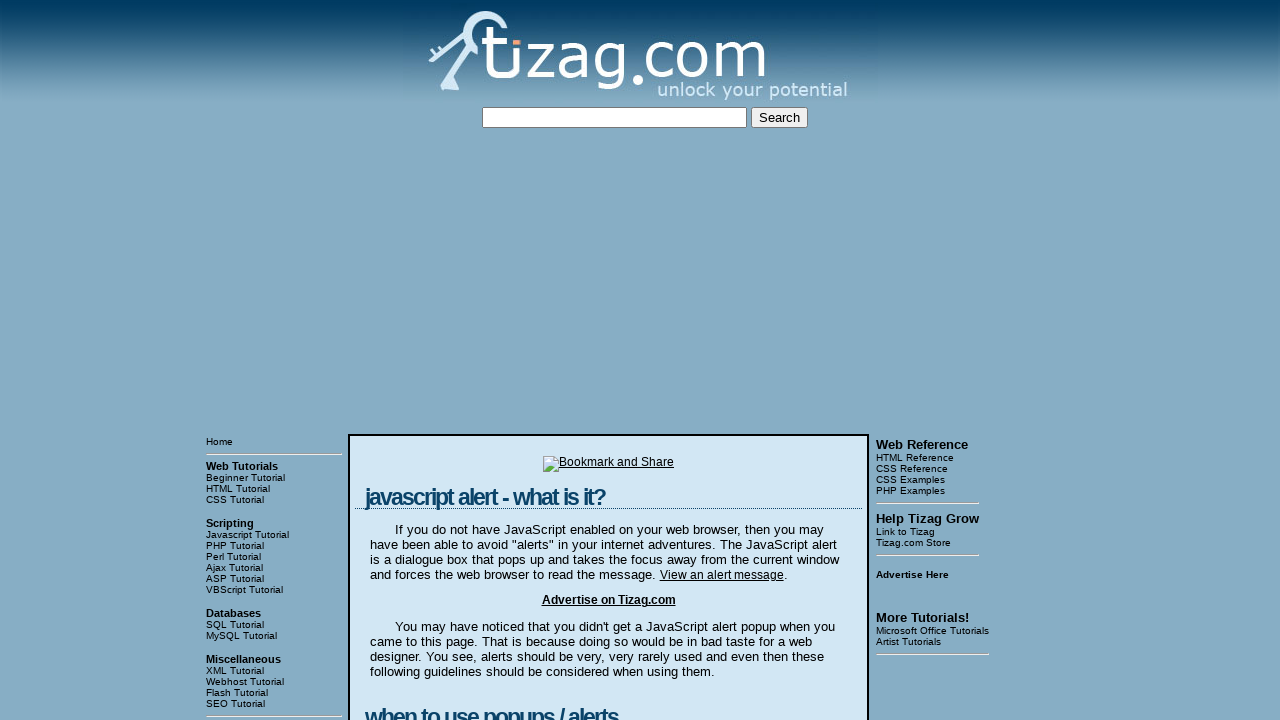

Clicked the Confirmation Alert button at (428, 361) on input[value='Confirmation Alert']
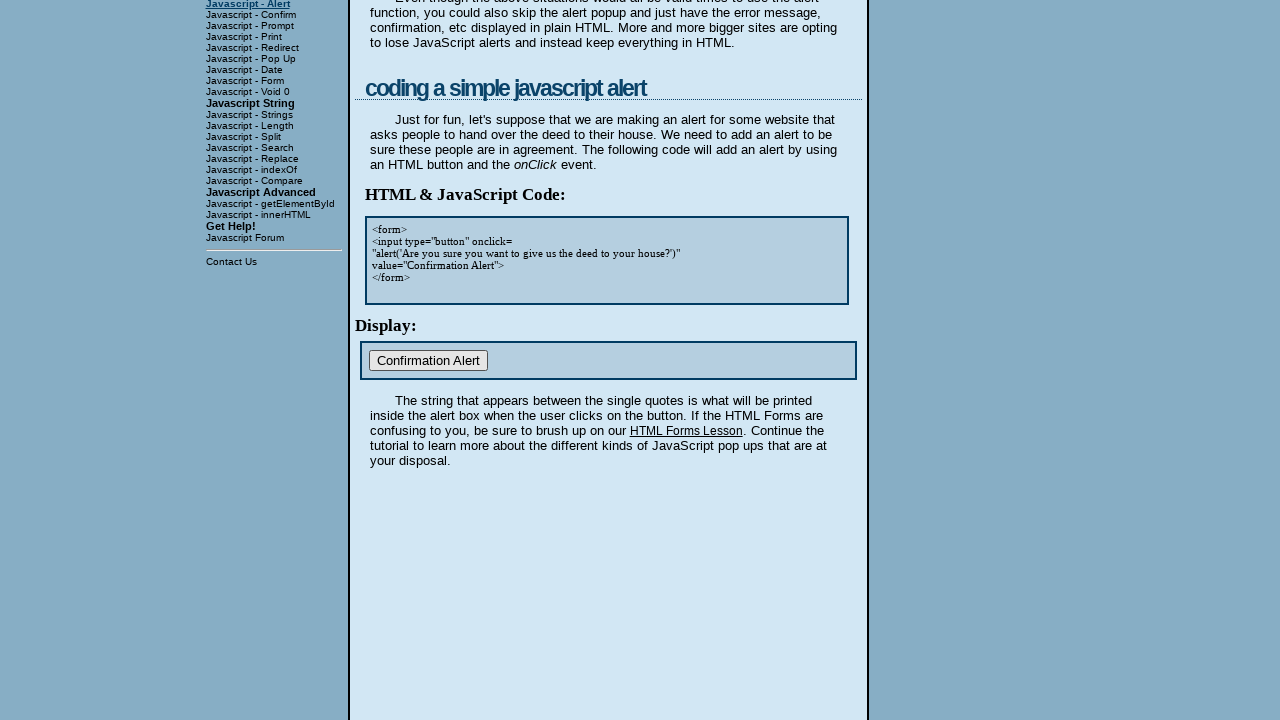

Set up dialog handler to accept confirmation alert
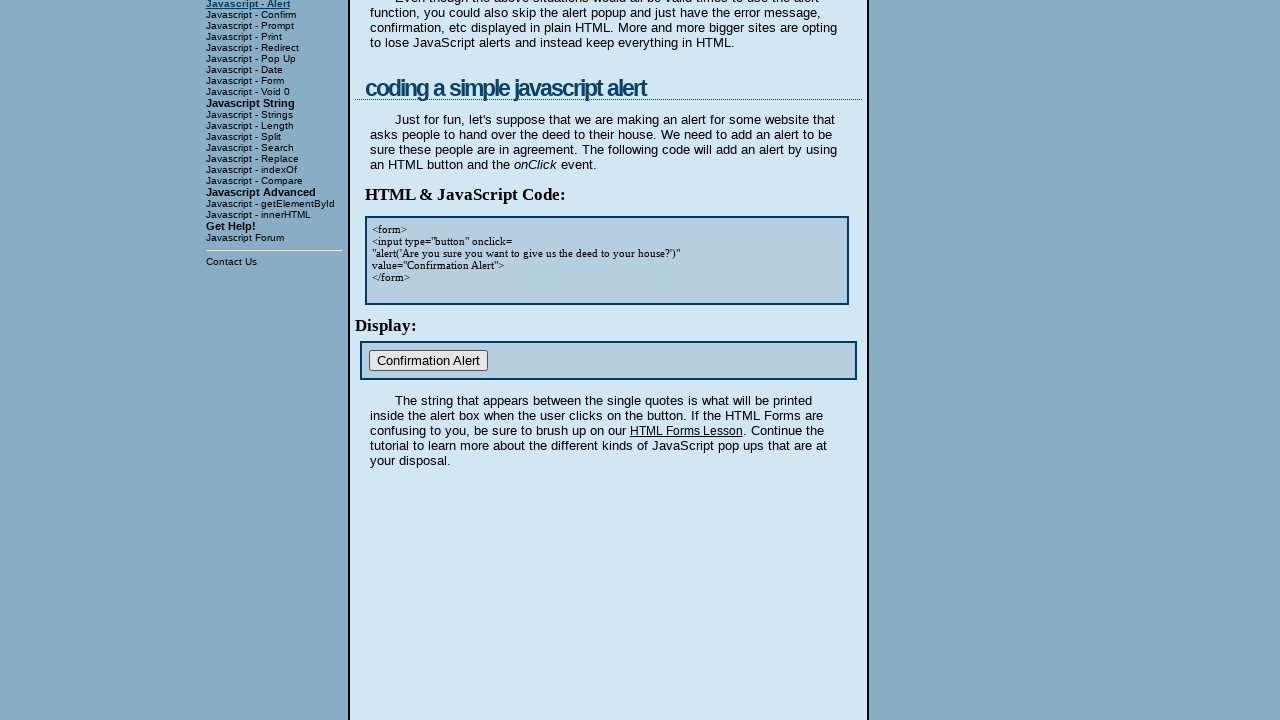

Configured alternative dialog handler with message logging
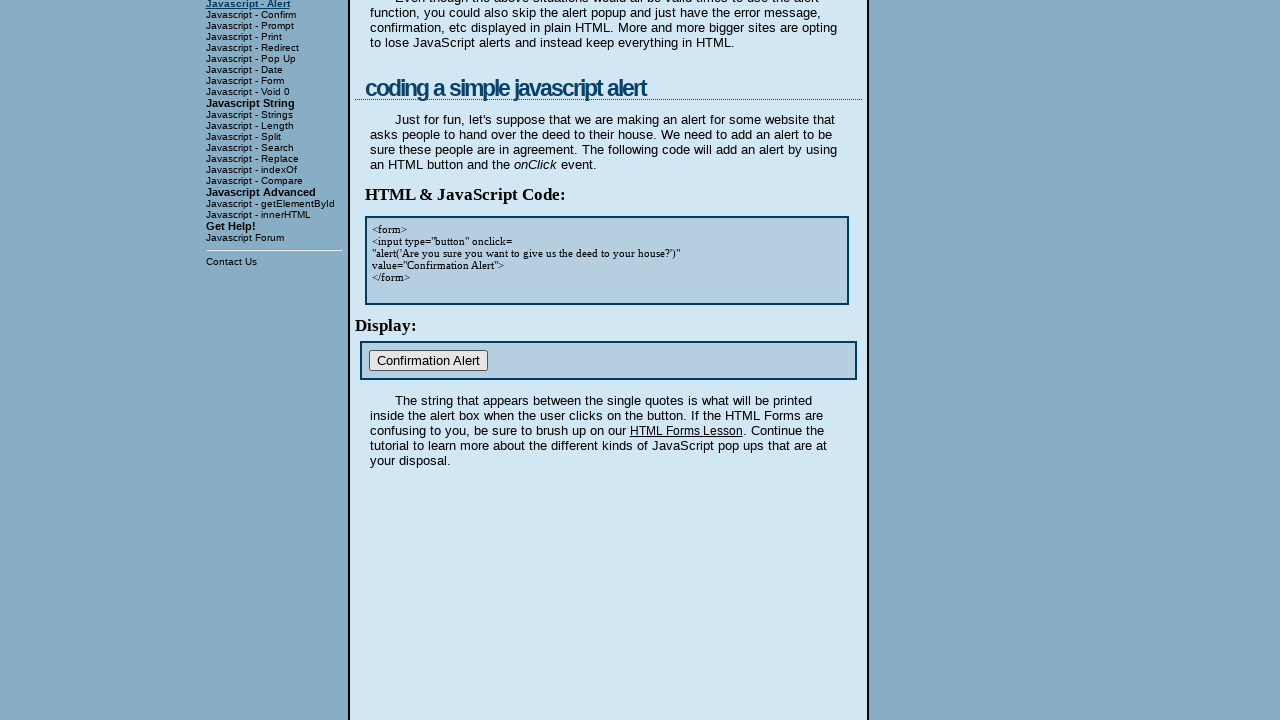

Clicked Confirmation Alert button to trigger JavaScript alert at (428, 361) on input[value='Confirmation Alert']
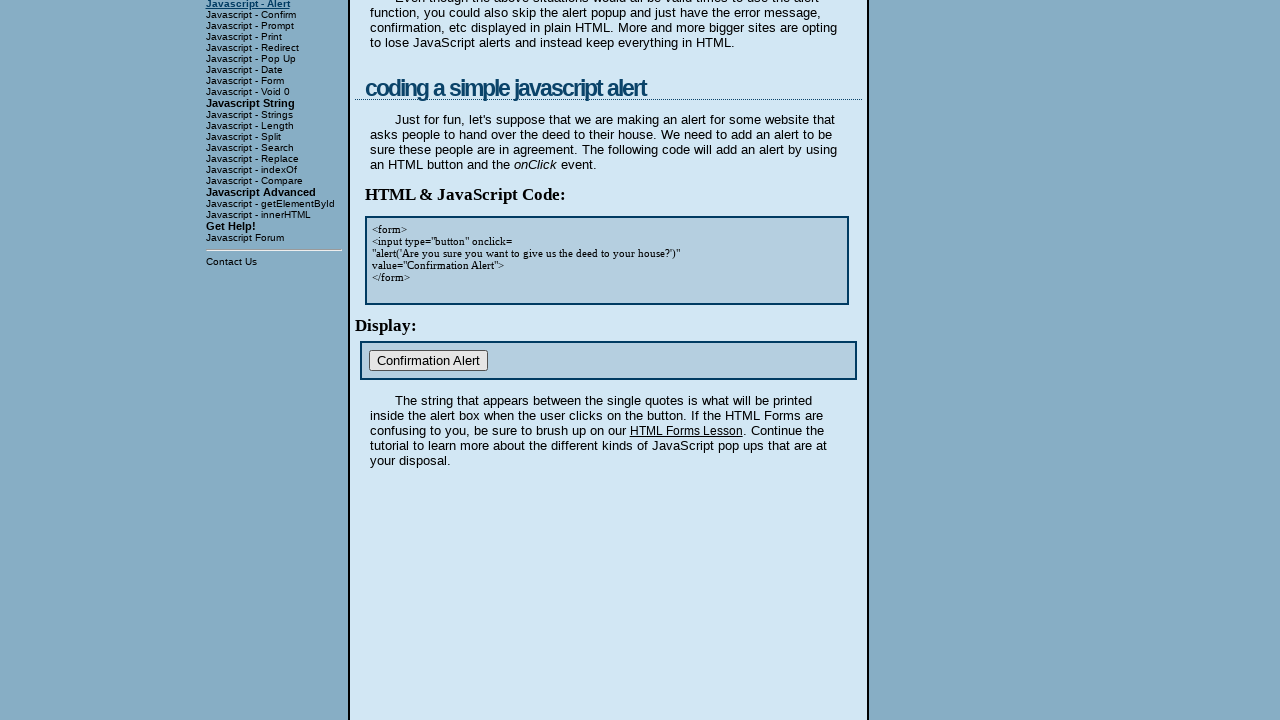

Waited 500ms for dialog to be processed
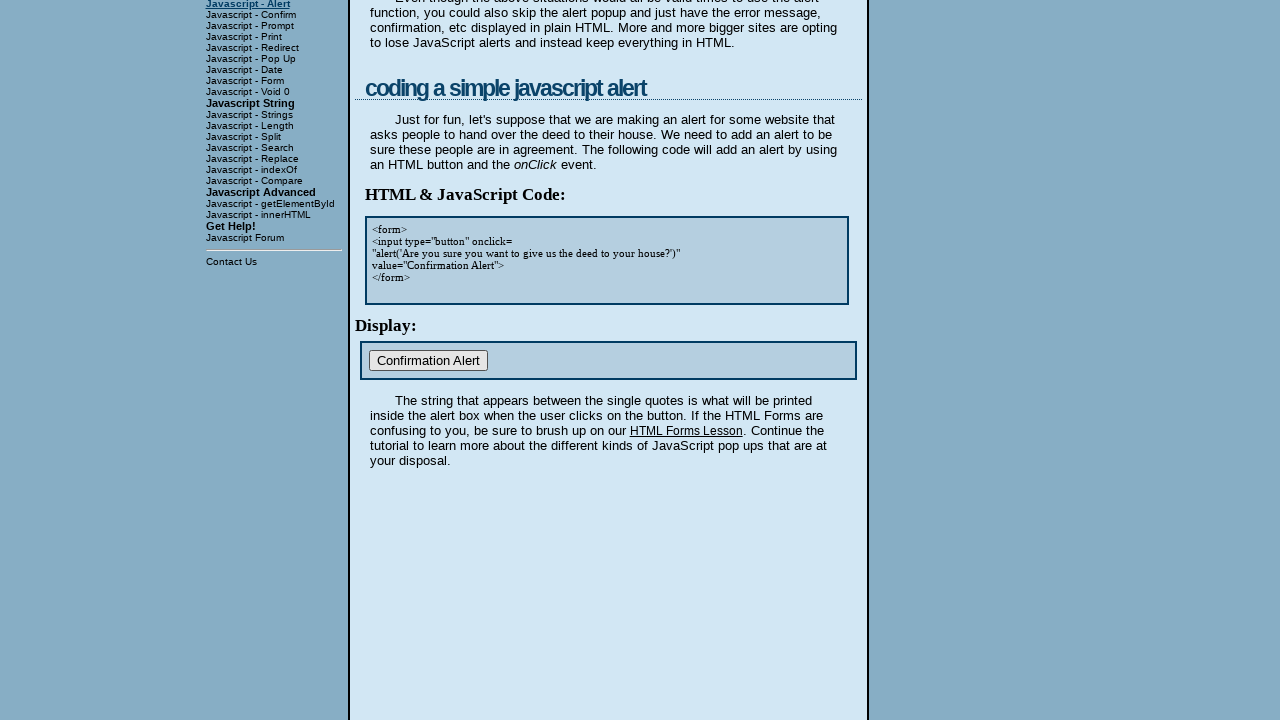

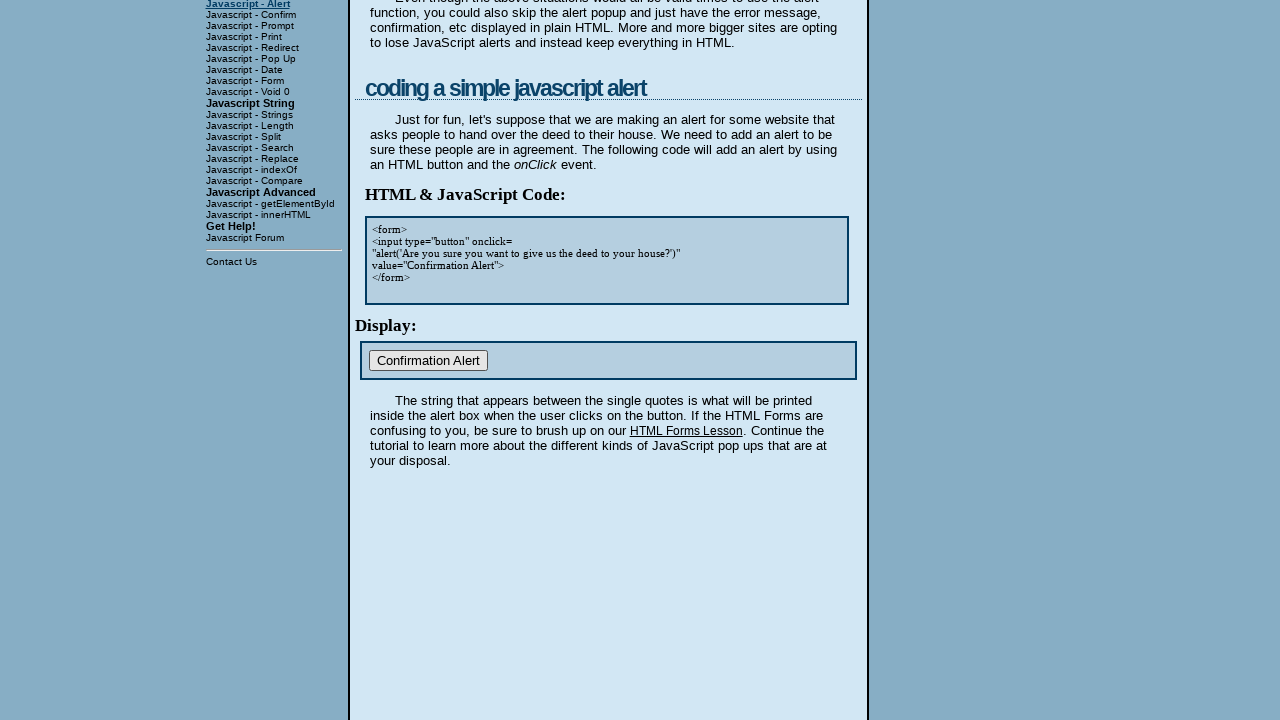